Tests right-click context menu functionality by performing a context click on a link element

Starting URL: http://the-internet.herokuapp.com/

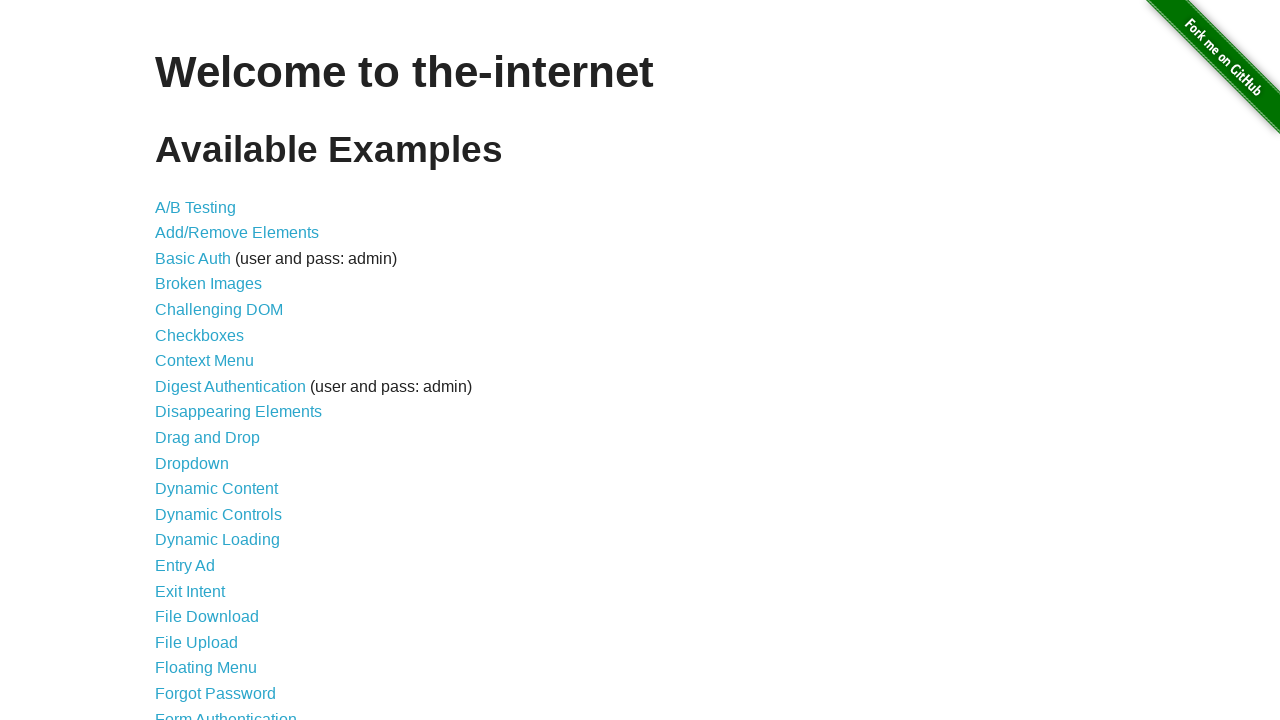

Located link element containing 'Testing' text
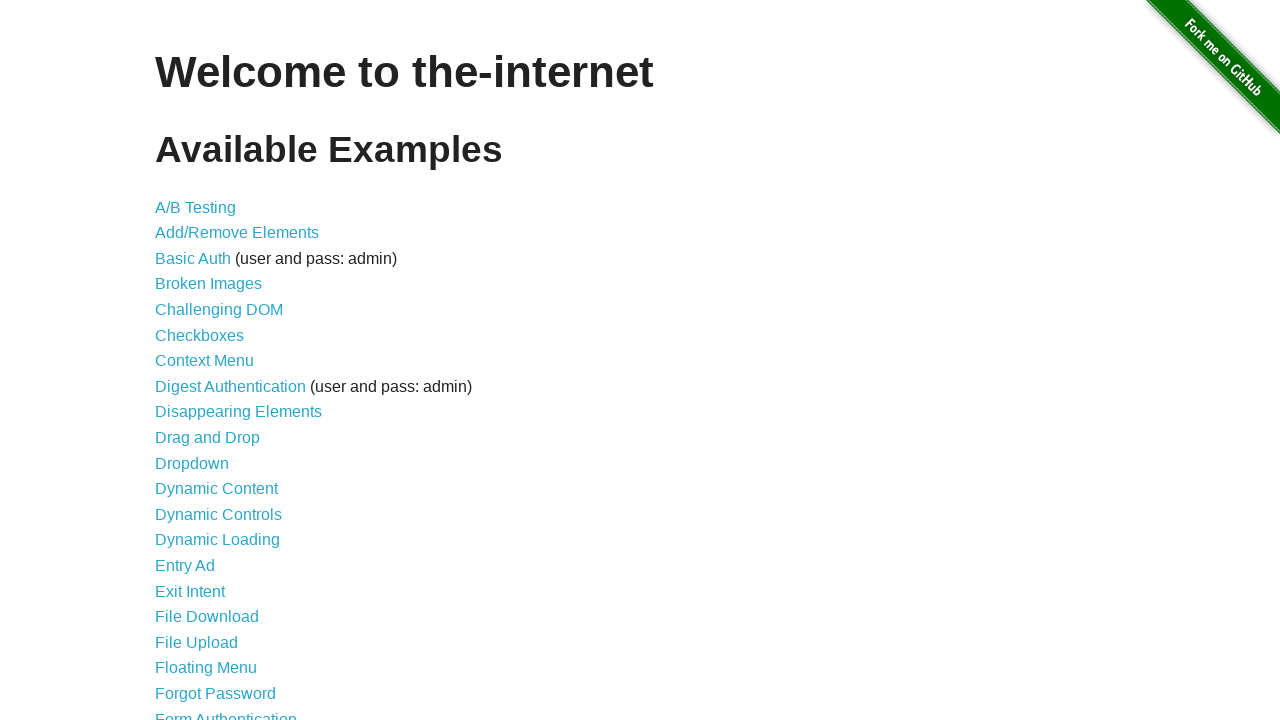

Waited for link element to be ready
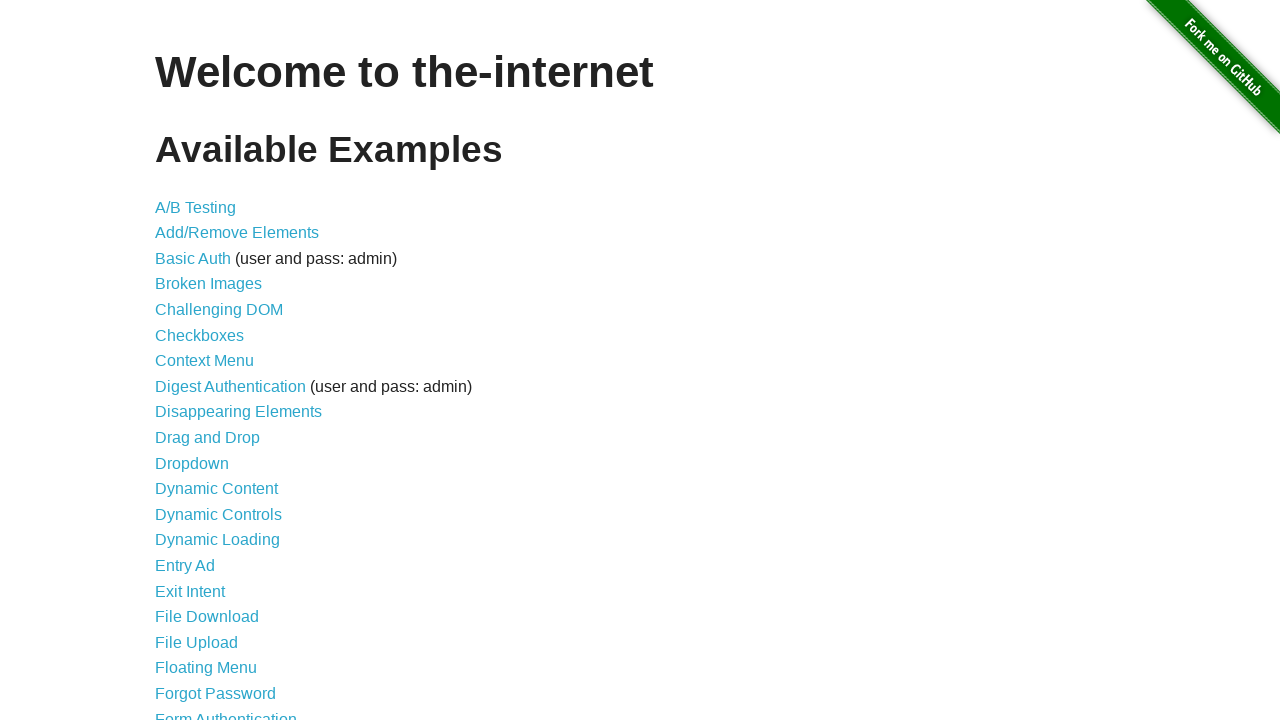

Performed right-click (context click) on link element at (196, 207) on a:has-text('Testing')
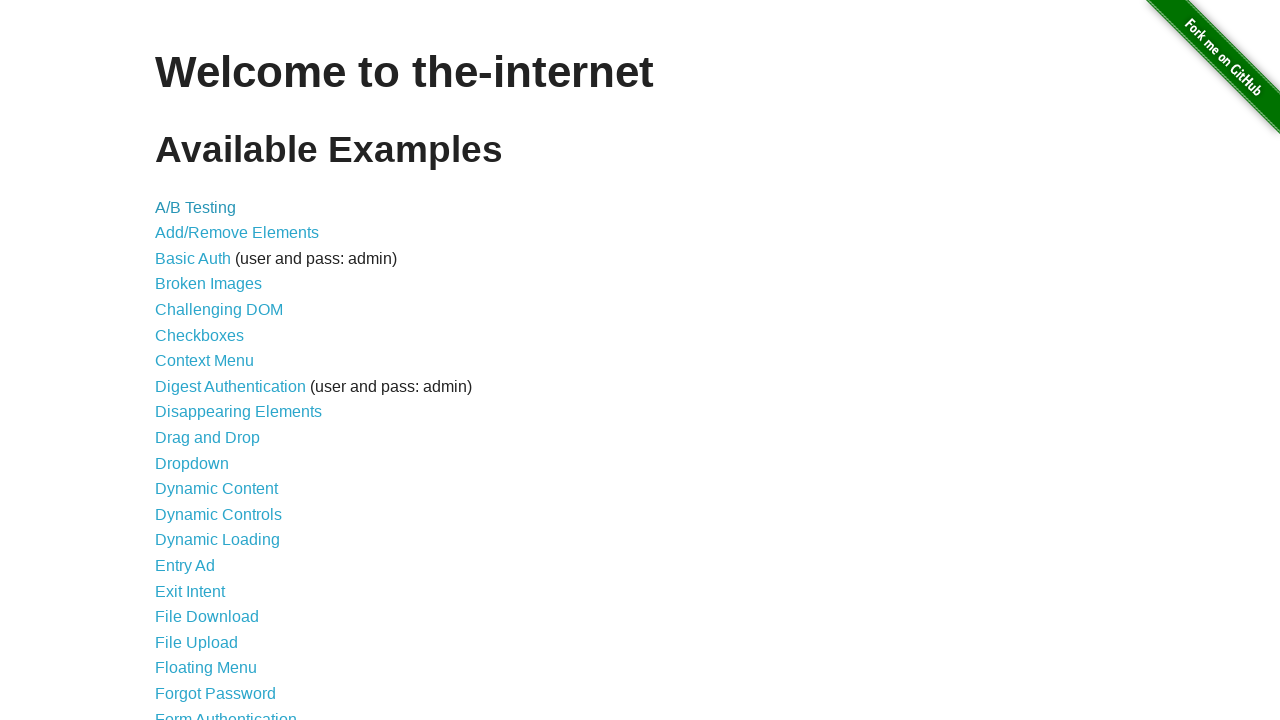

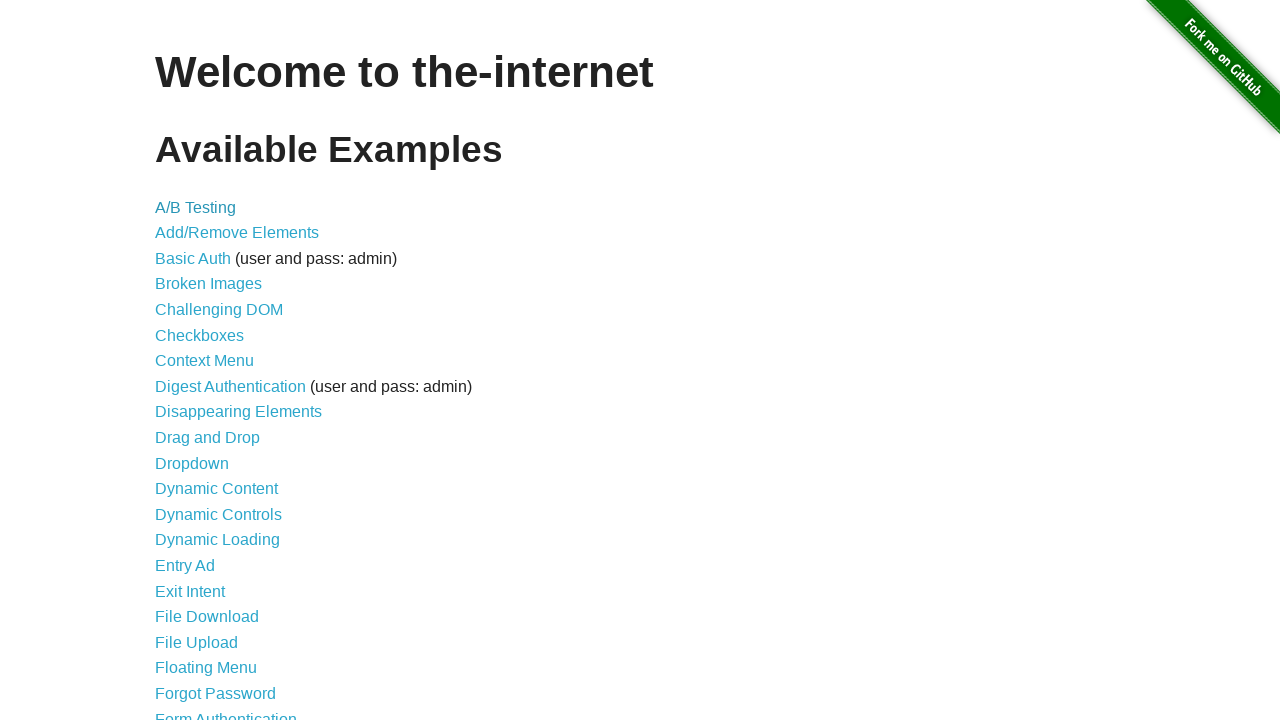